Tests handling multiple browser windows by opening new tabs/windows via buttons, then iterating through and closing all child windows while keeping the main window

Starting URL: https://demoqa.com/browser-windows

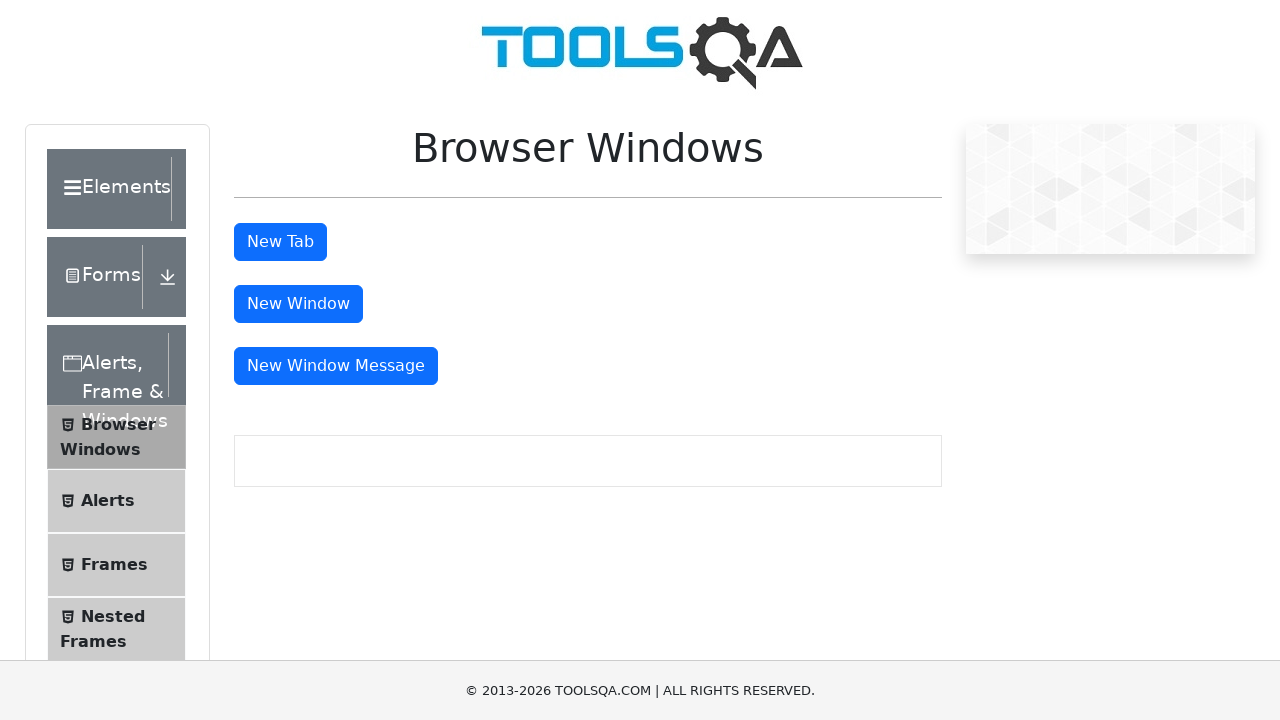

Scrolled to tab button
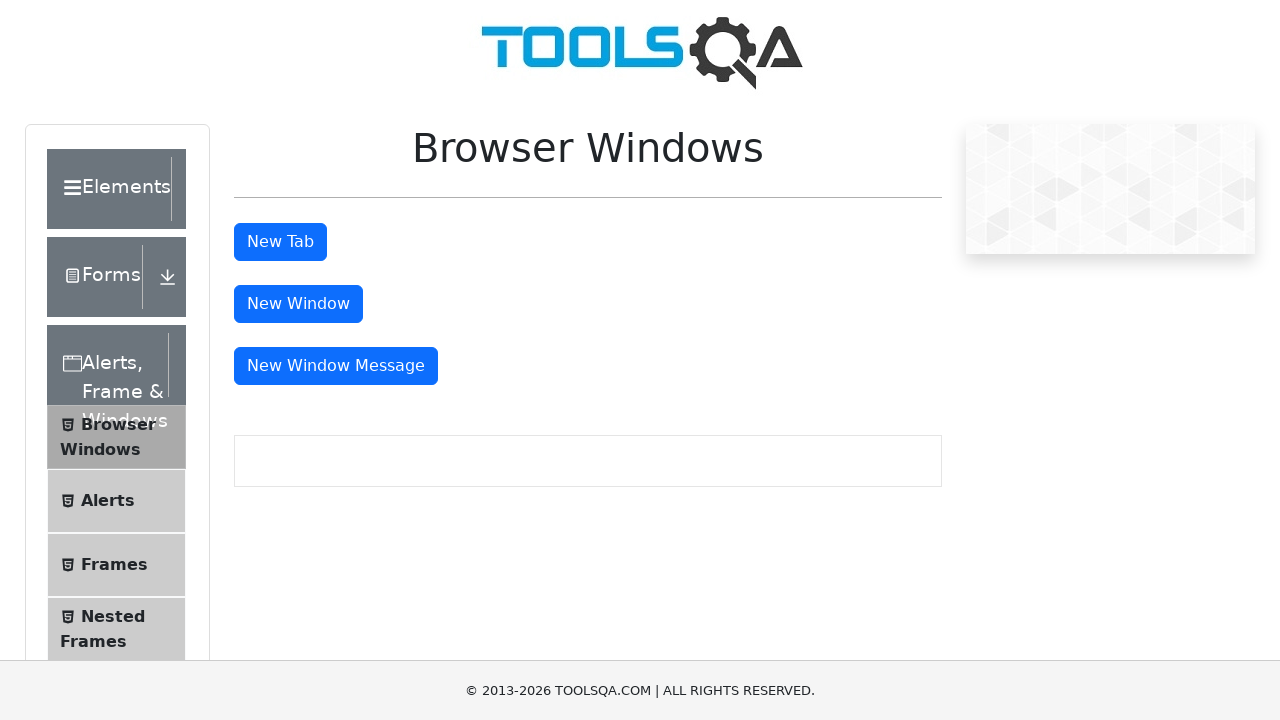

Clicked tab button to open a new tab at (280, 242) on #tabButton
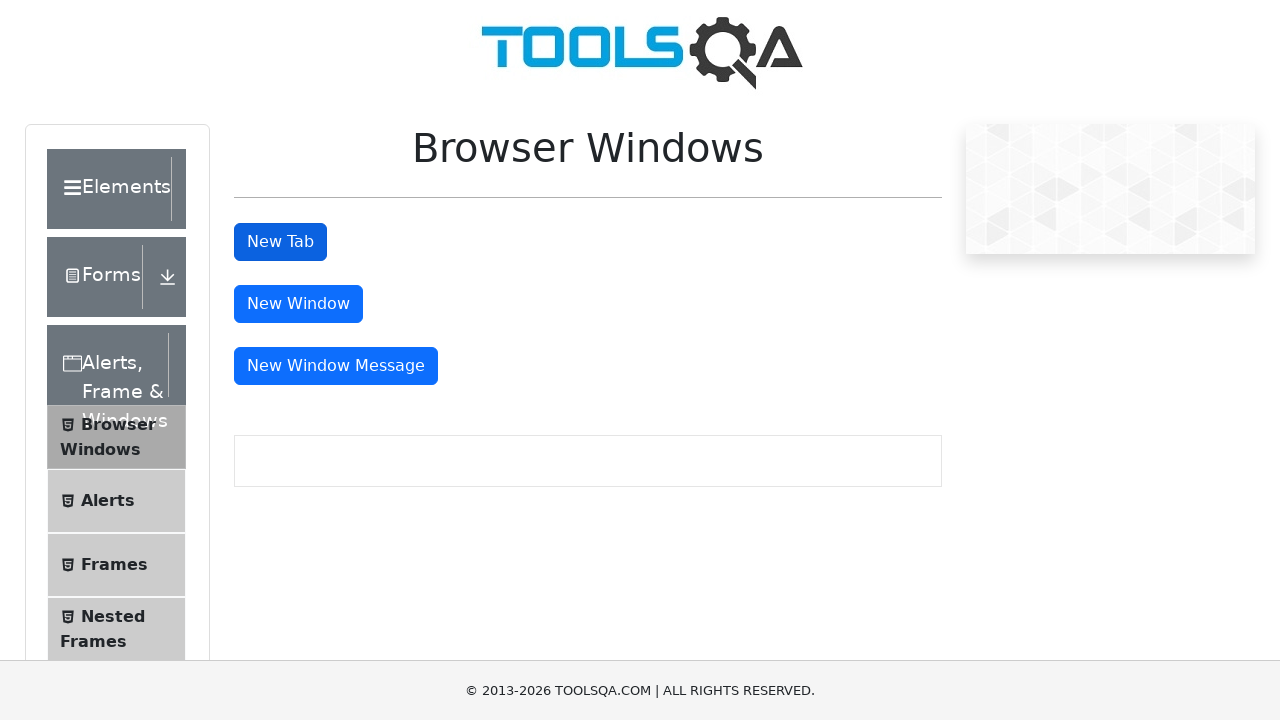

Clicked window button to open a new window at (298, 304) on #windowButton
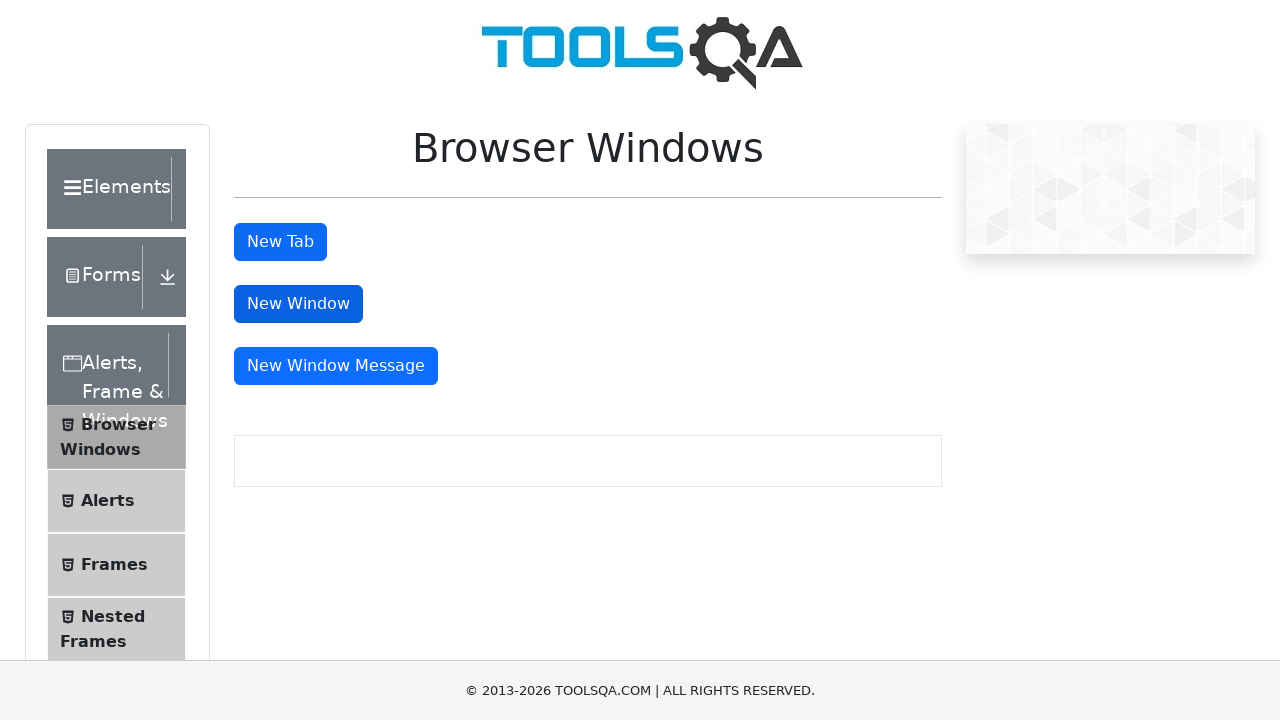

Waited for windows to open
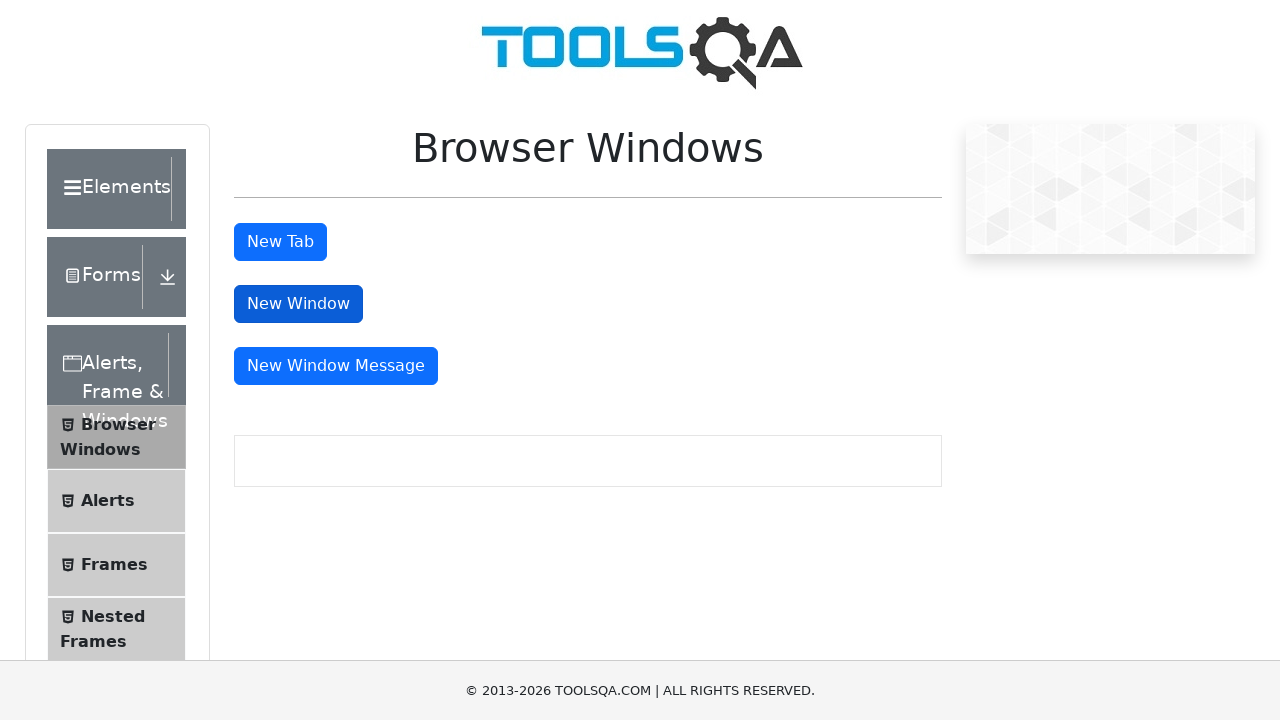

Retrieved all pages from context - found 3 window(s)/tab(s)
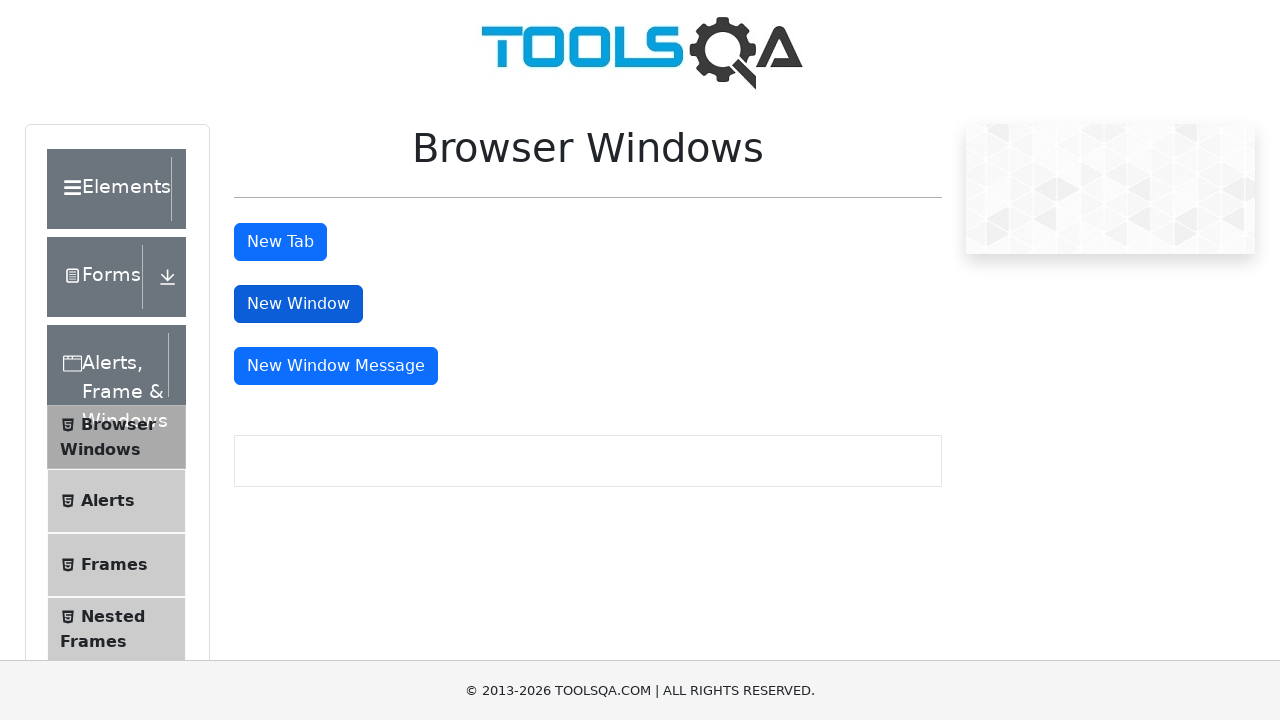

Closed a child window/tab, keeping main window open
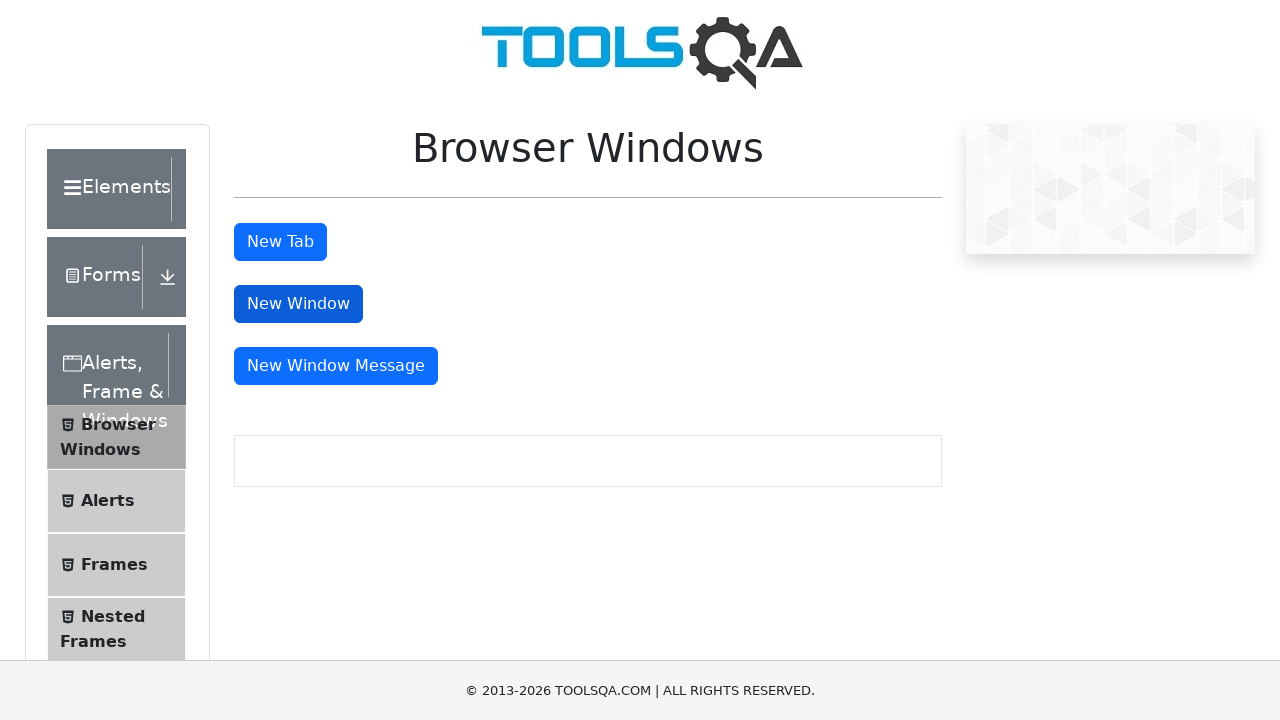

Closed a child window/tab, keeping main window open
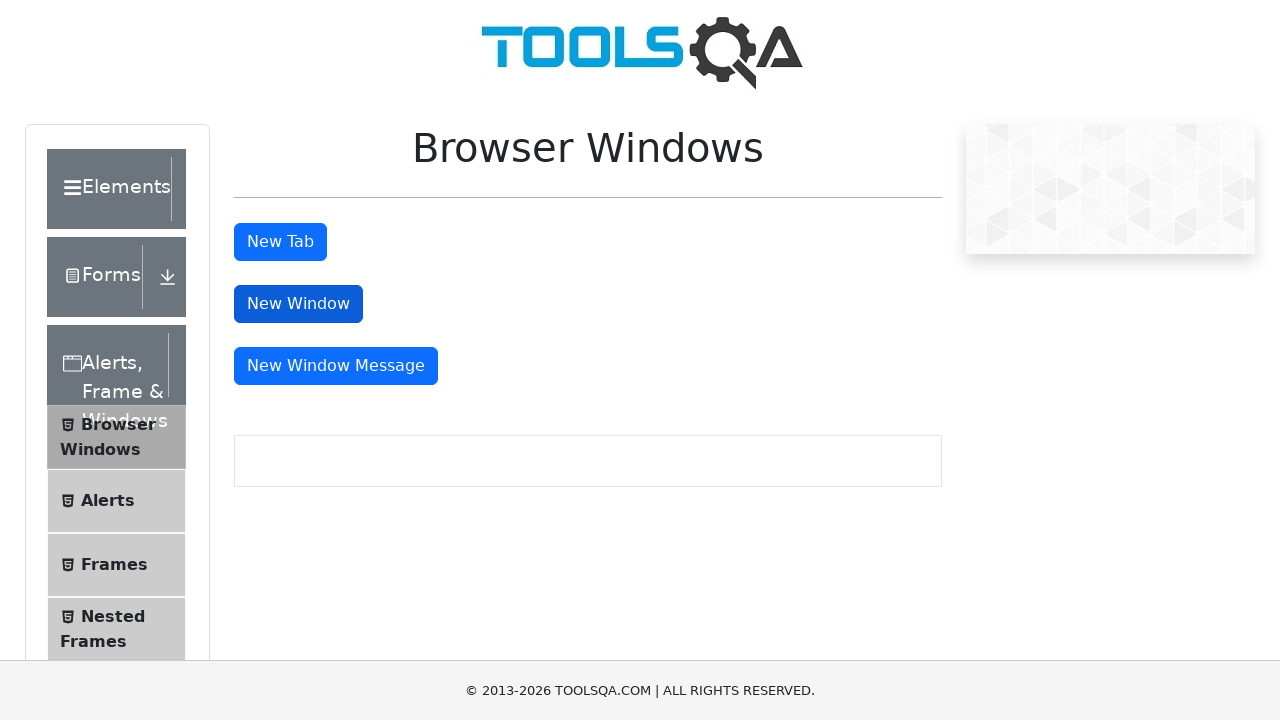

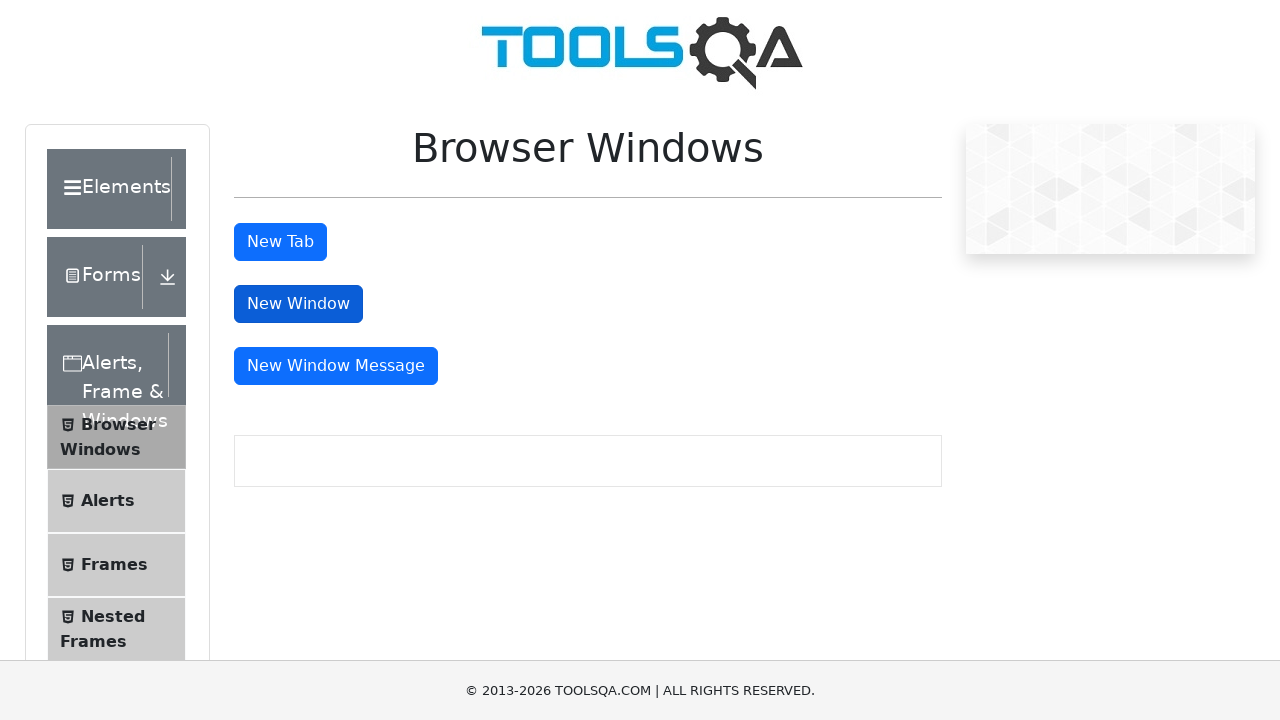